Navigates to dedas.com.tr and verifies the page loads by waiting for the body element to be visible, then captures a full-page view by adjusting the viewport.

Starting URL: https://dedas.com.tr

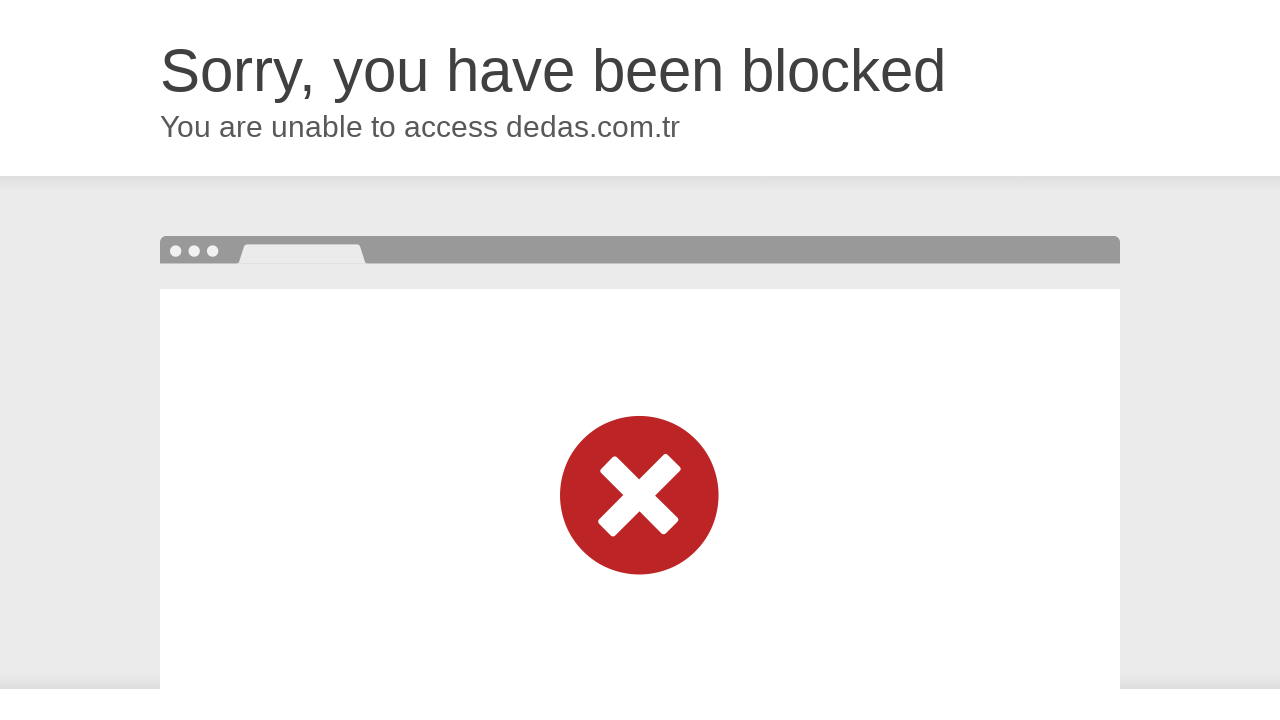

Navigated to https://dedas.com.tr
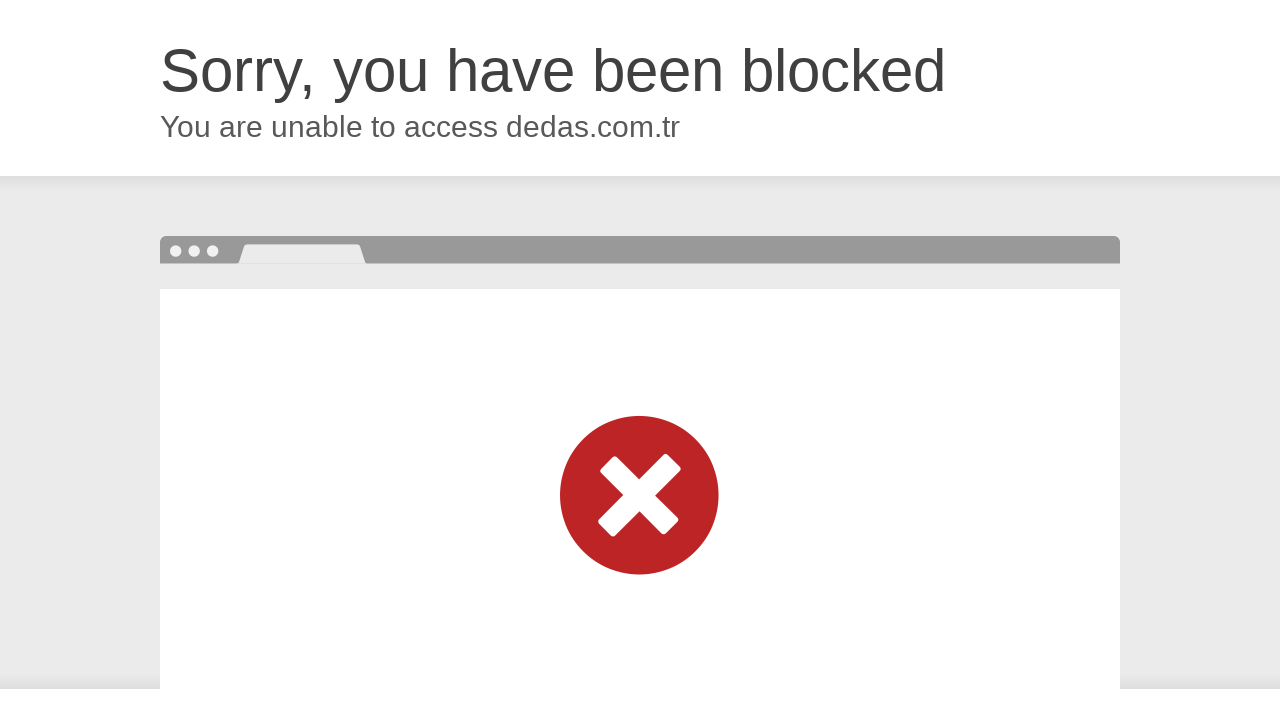

Body element became visible
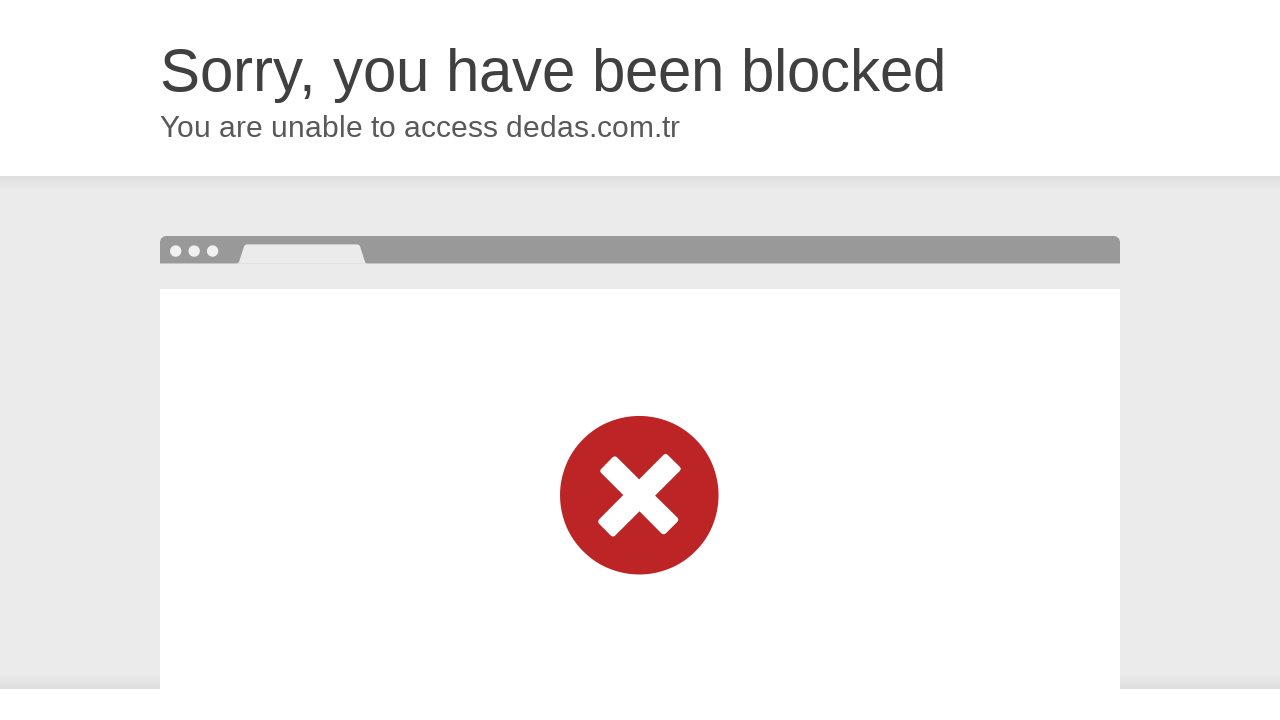

Retrieved full page width
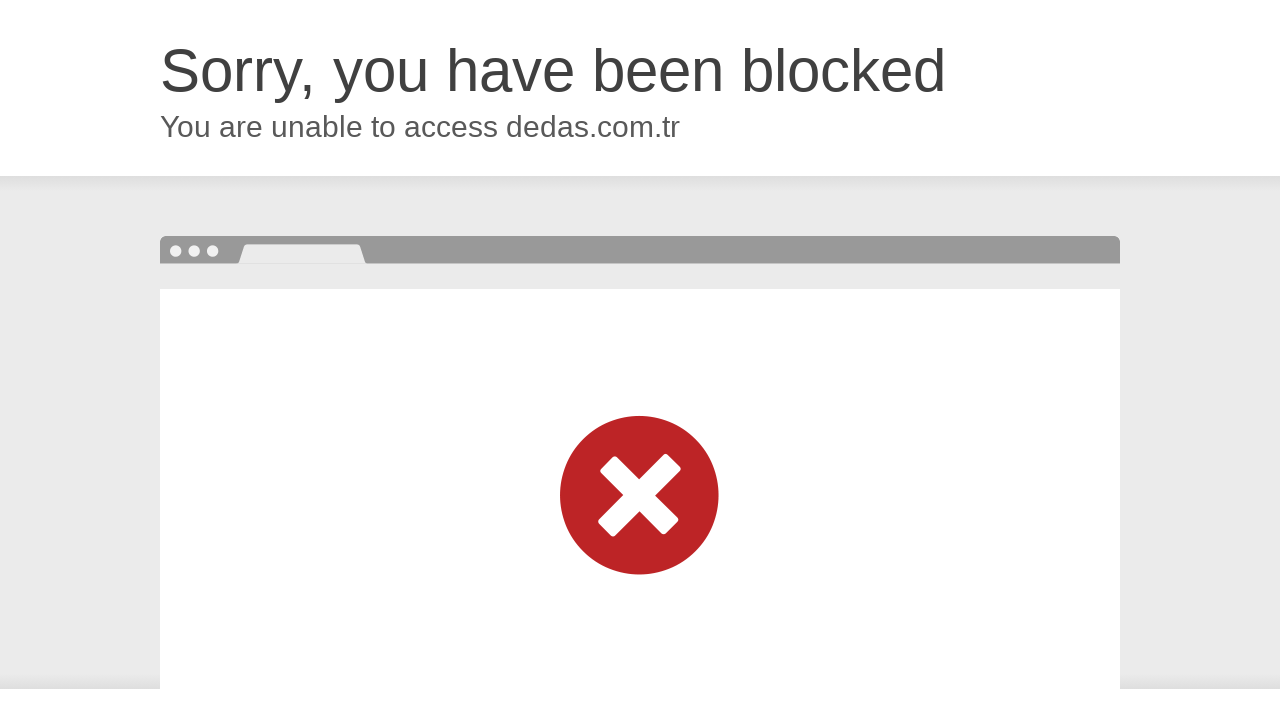

Retrieved full page height
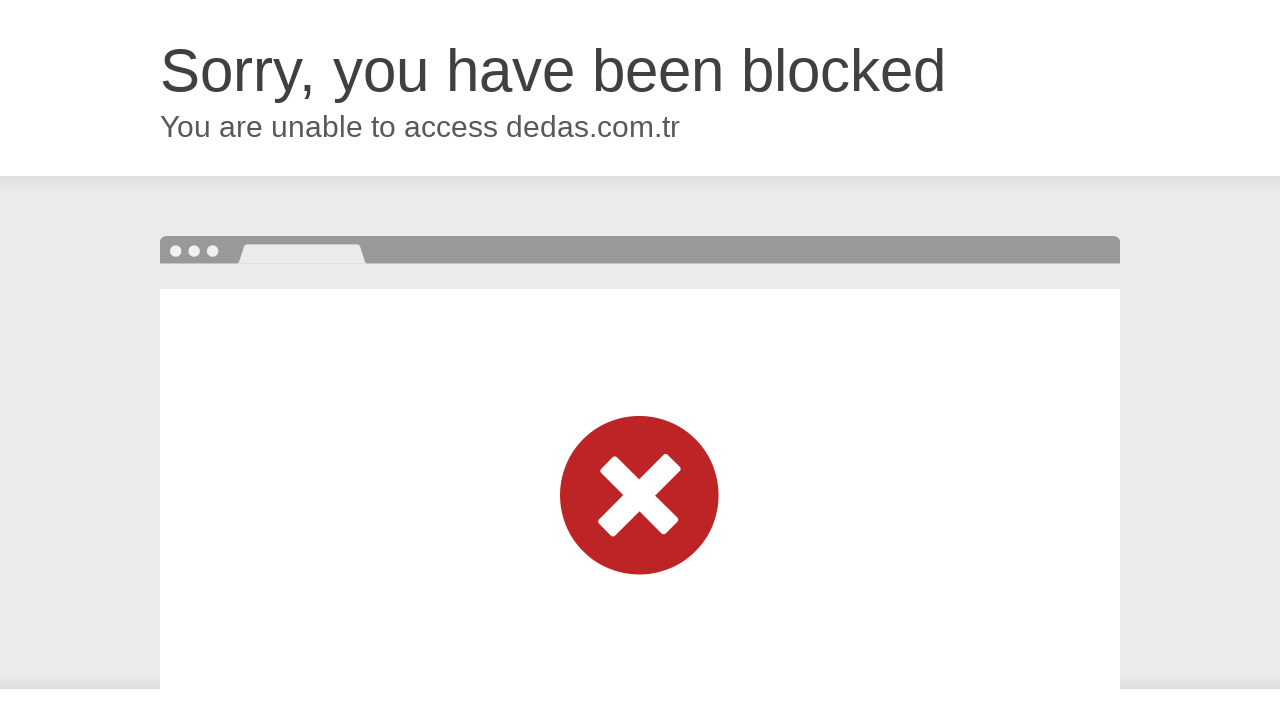

Set viewport size to 1280x1021 to capture full page
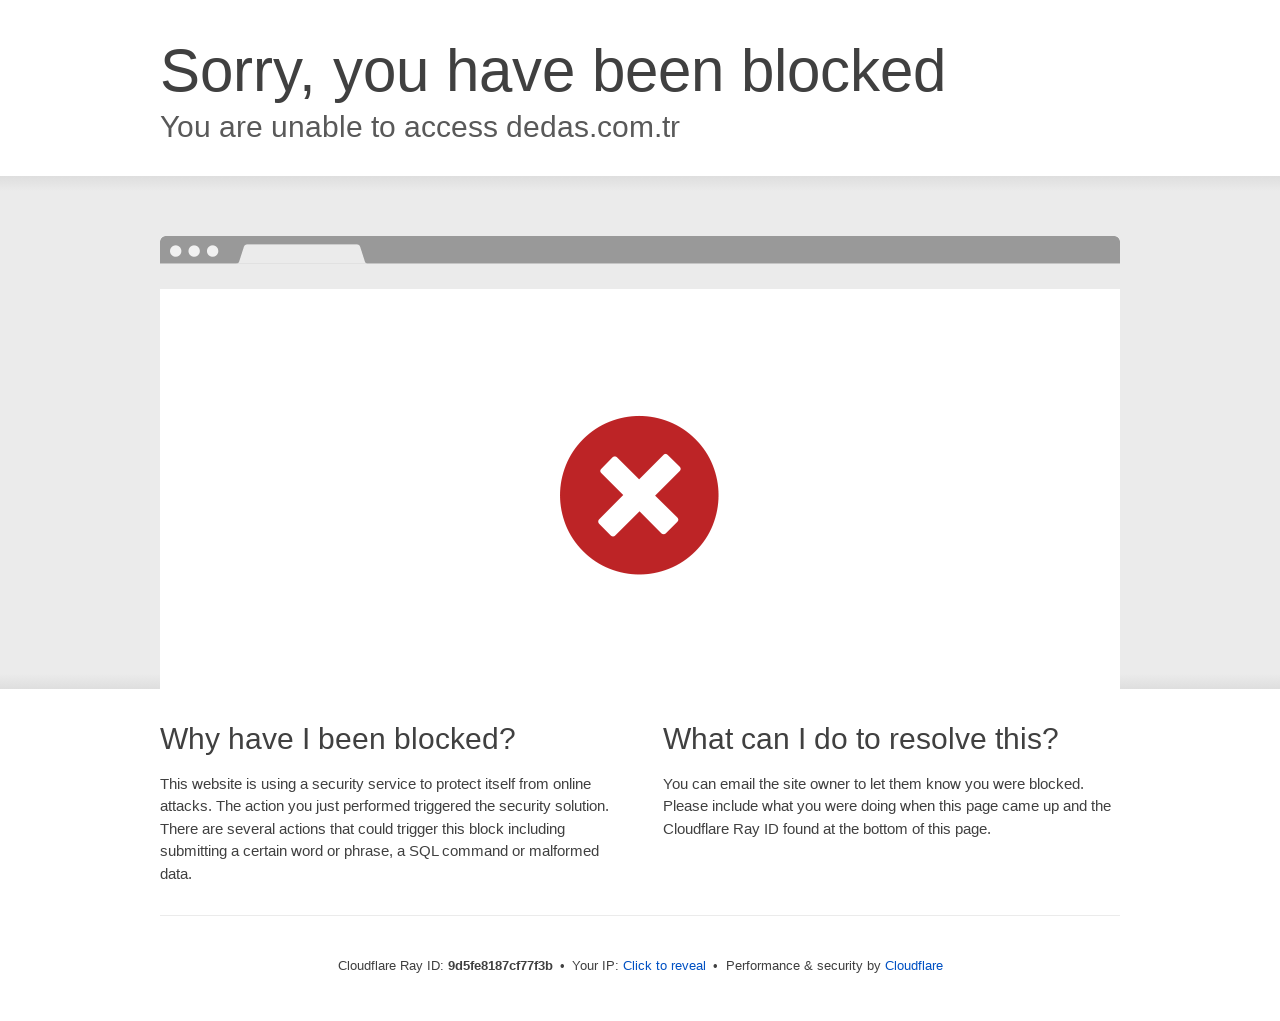

Page reached network idle state after viewport resize
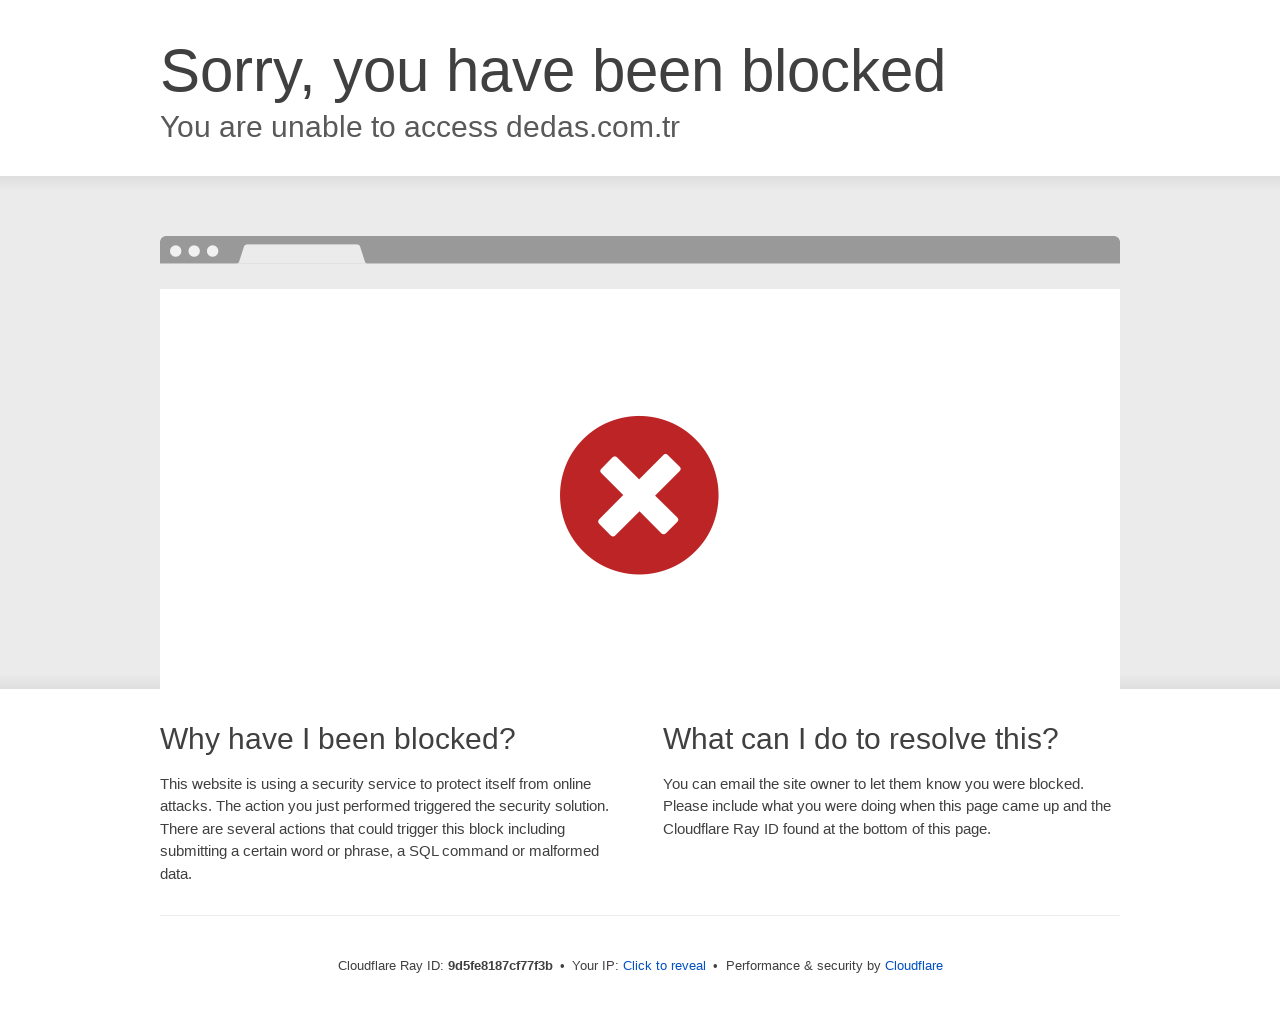

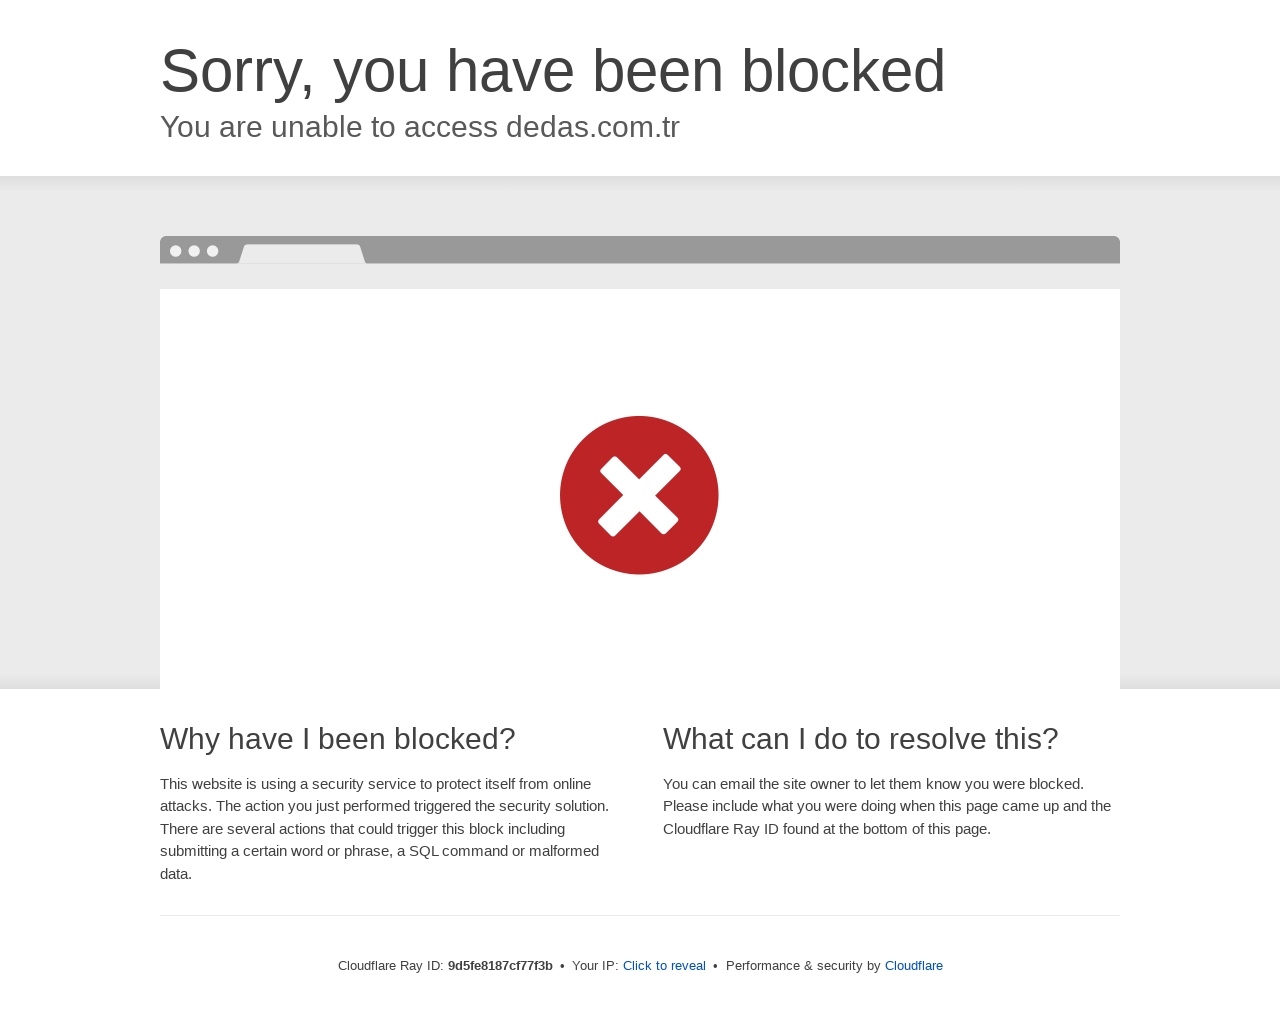